Tests the search functionality on Tabelog restaurant review site by entering a station name and submitting the search form, then verifying search results are displayed.

Starting URL: https://tabelog.com/

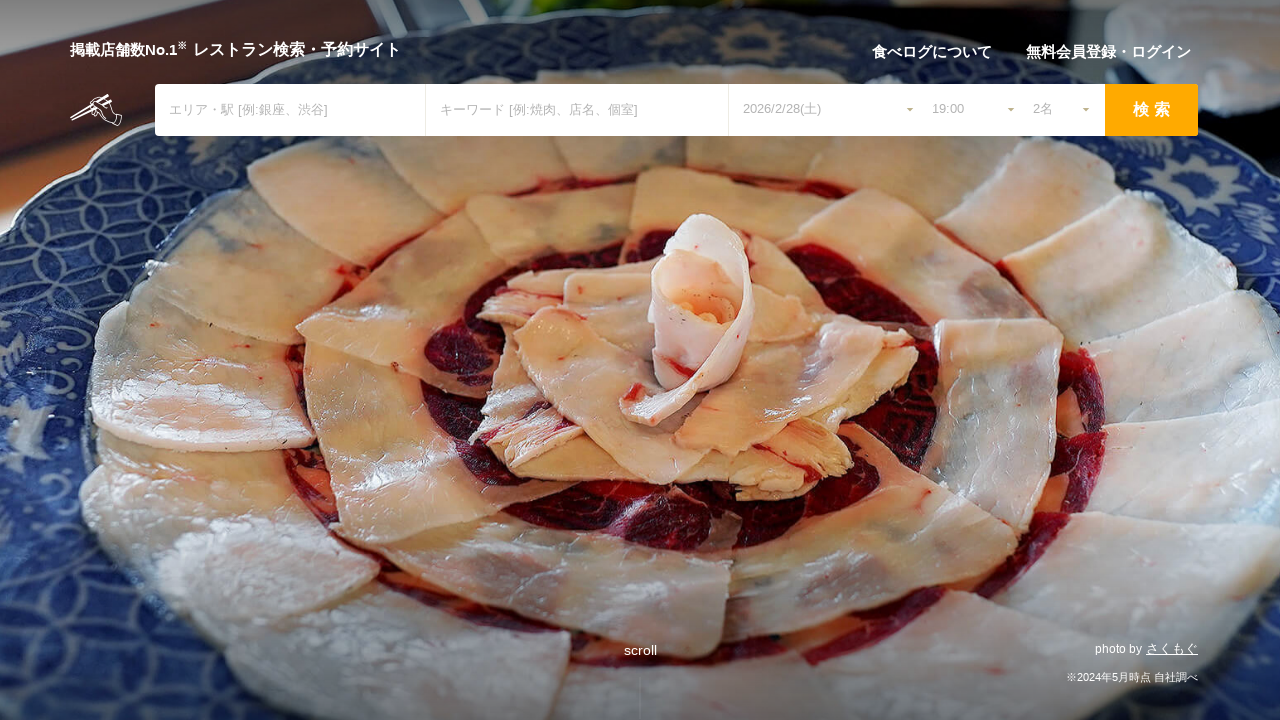

Filled search box with station name '渋谷駅' on #sa
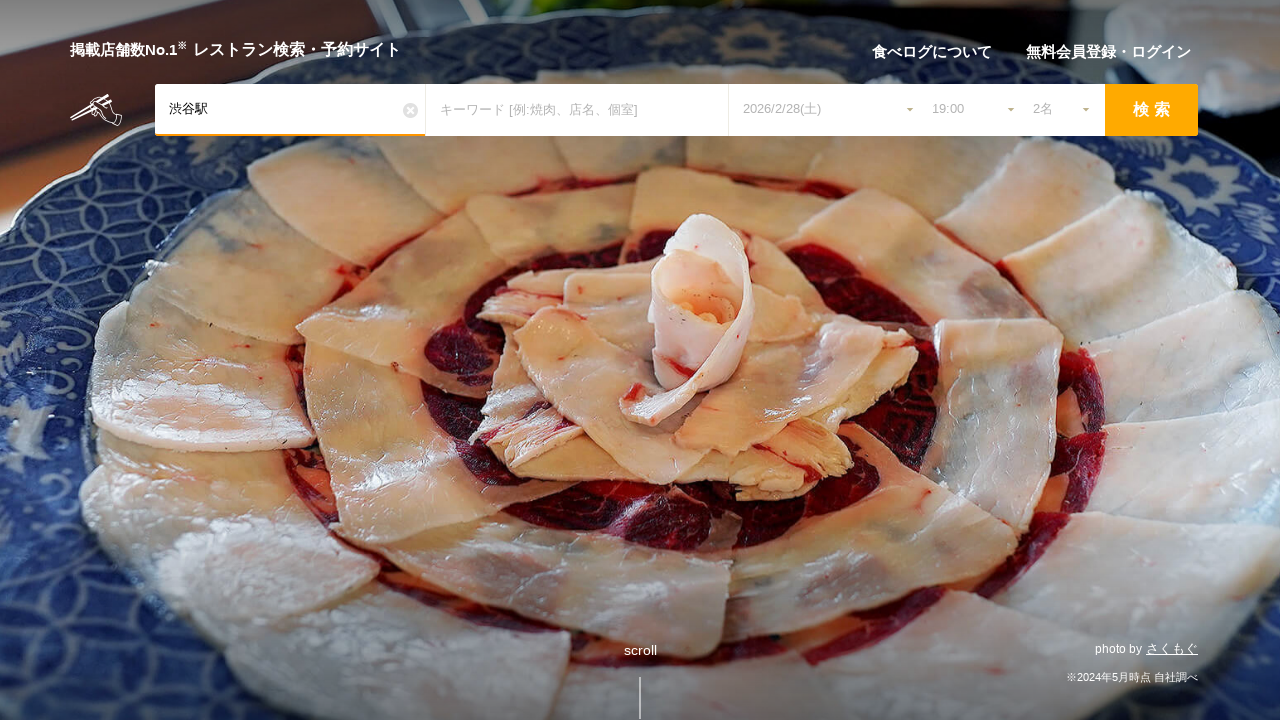

Clicked search button to submit search form at (1152, 110) on #js-global-search-btn
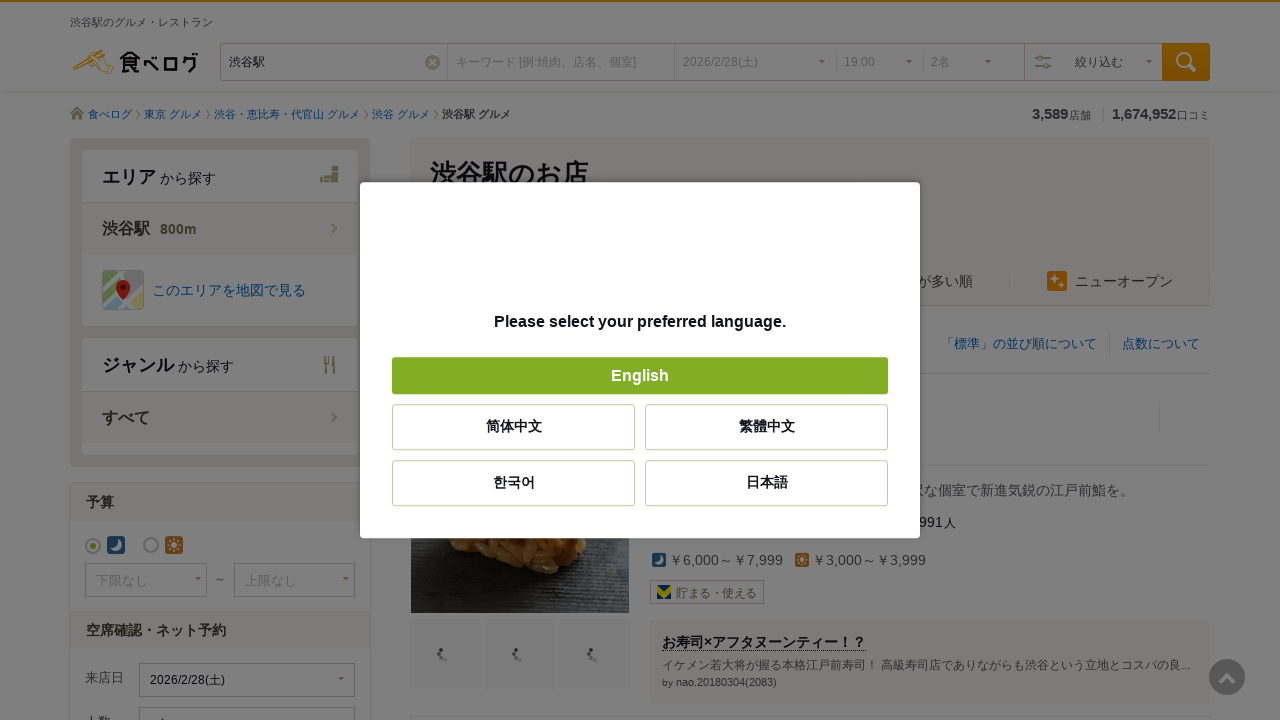

Search results loaded
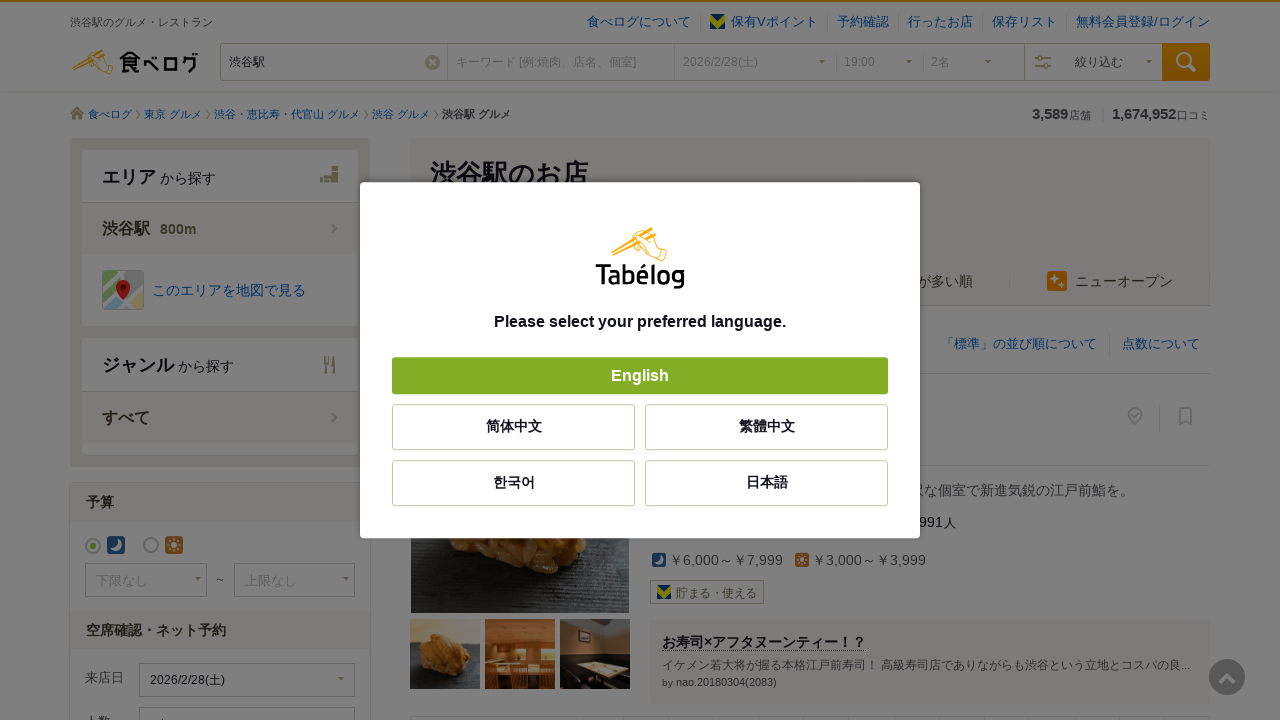

Search results count element is displayed
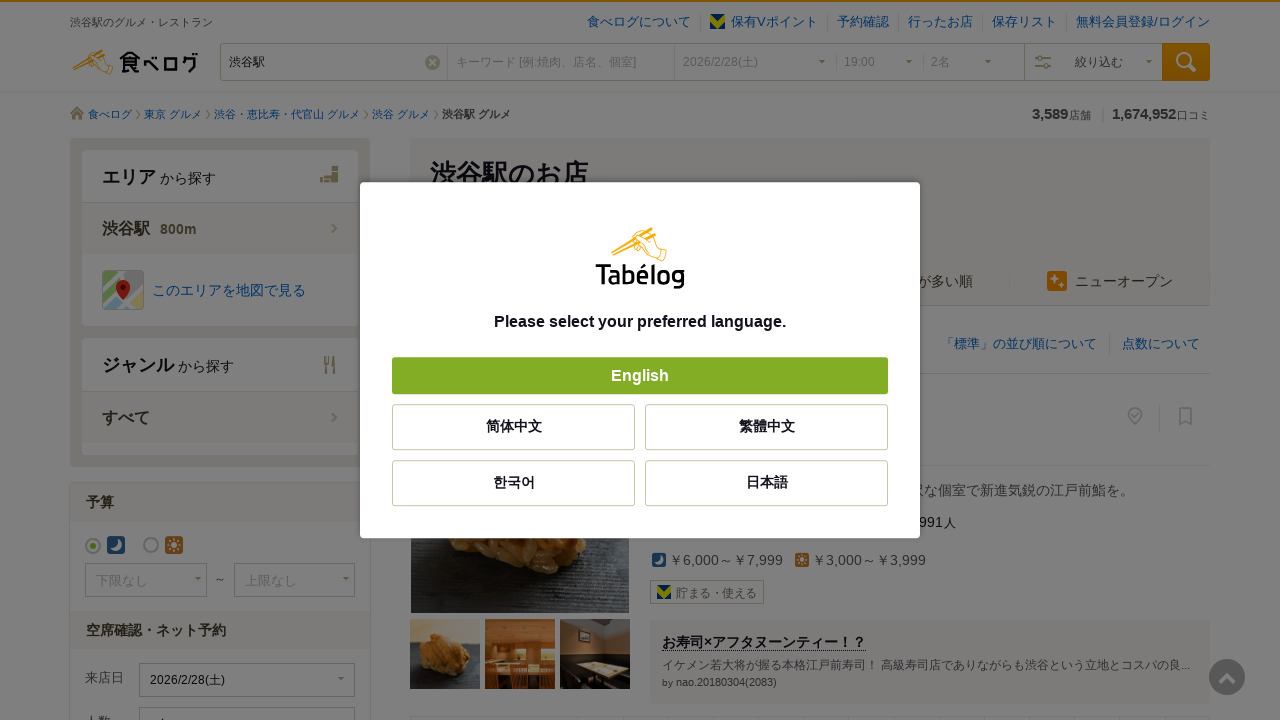

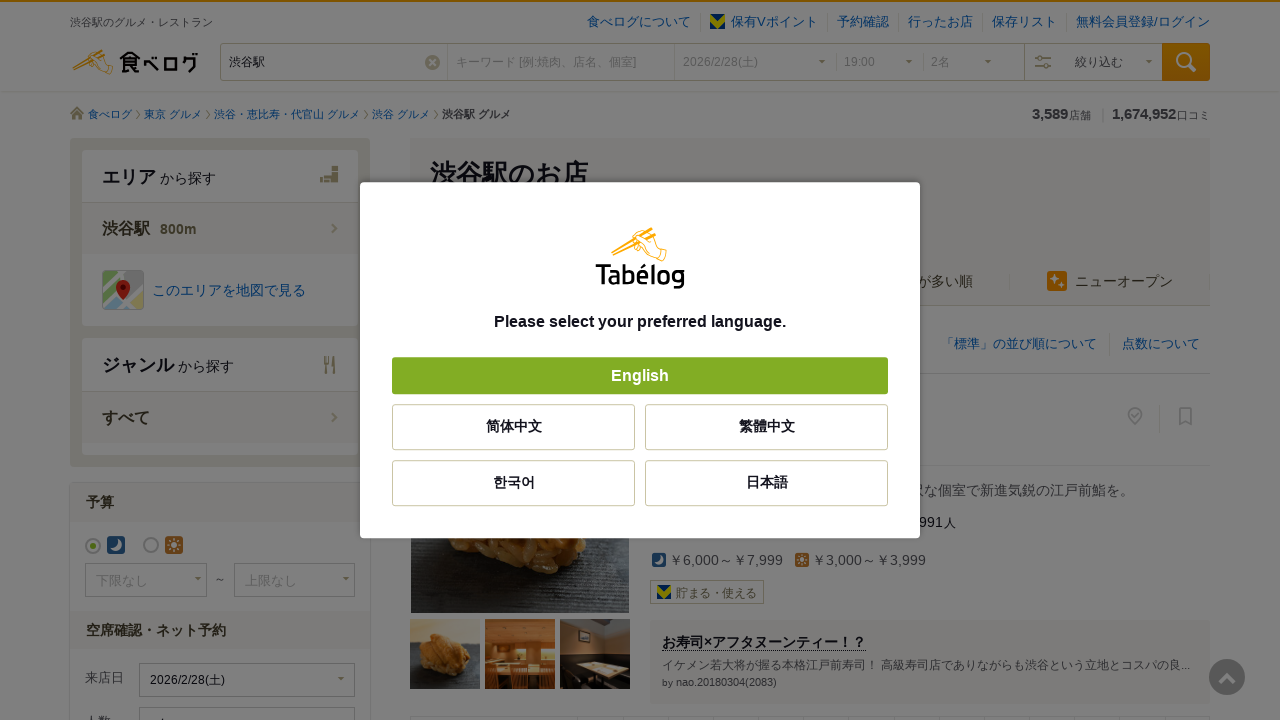